Tests element visibility functionality by clicking a trigger button, waiting for an element to become visible, then clicking it and verifying the success message

Starting URL: https://play1.automationcamp.ir/expected_conditions.html

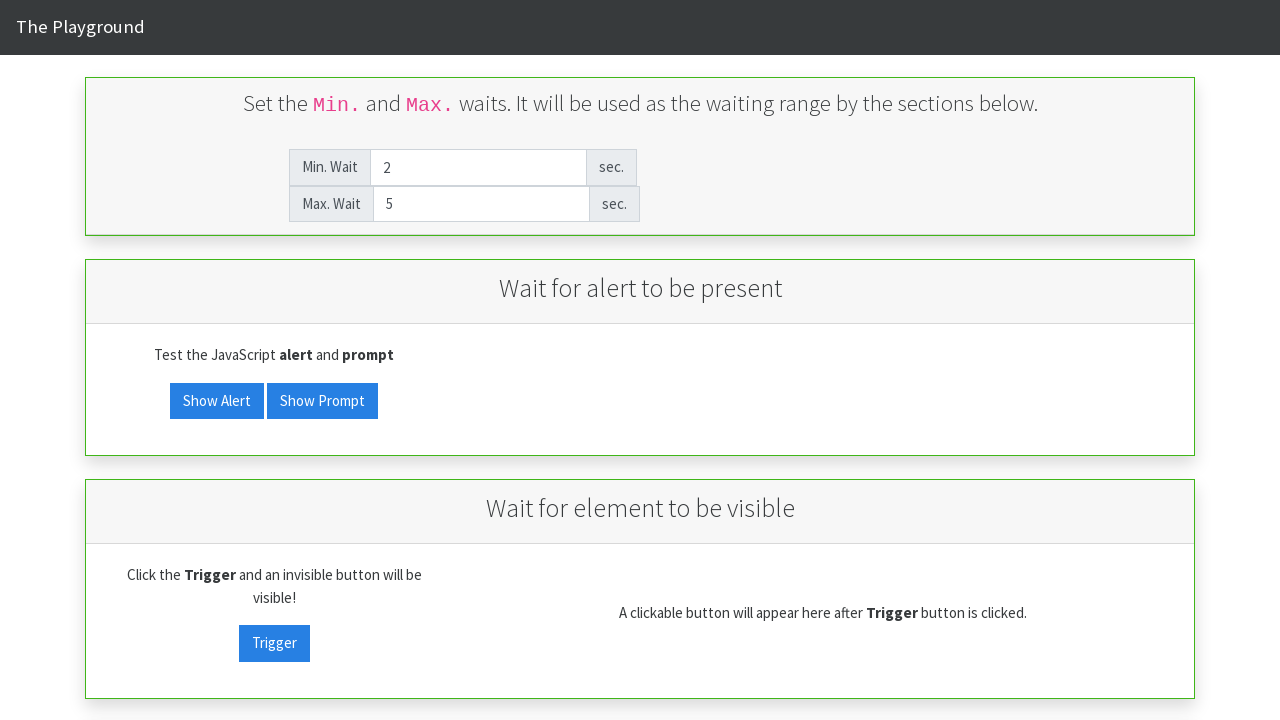

Clicked visibility trigger button at (274, 643) on #visibility_trigger
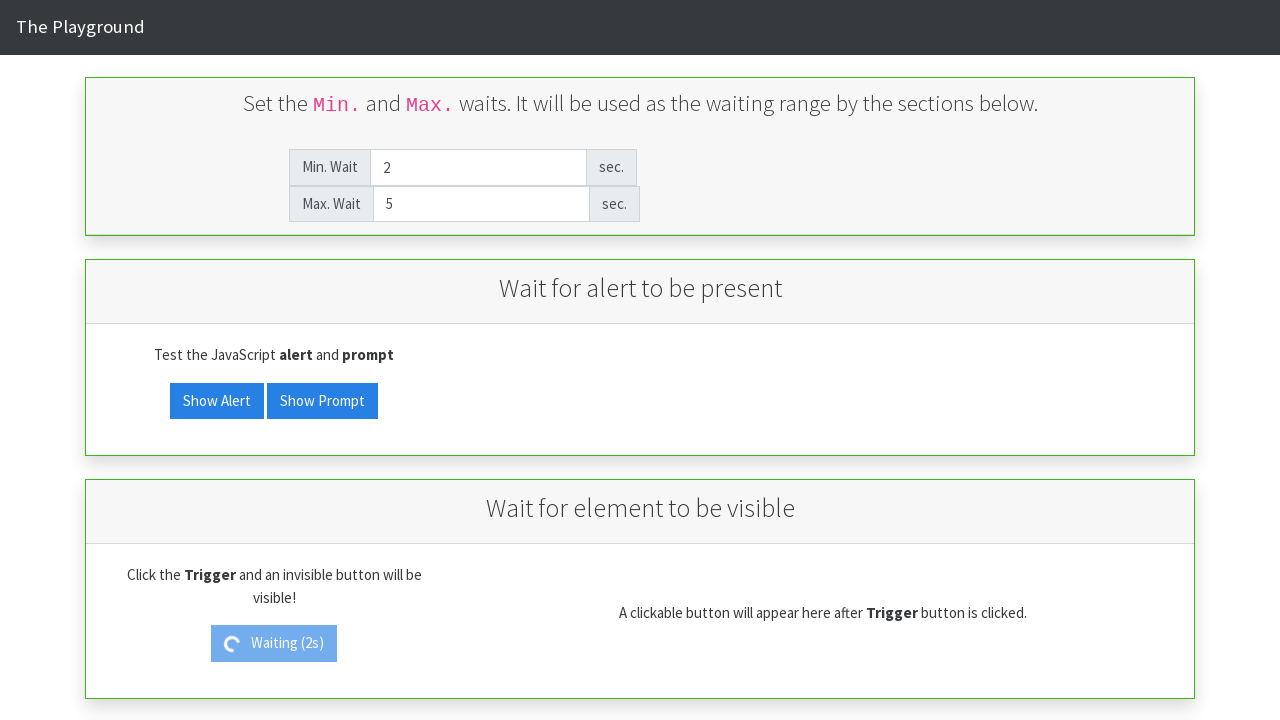

Clicked danger button after it became visible at (823, 19) on .btn.btn-danger
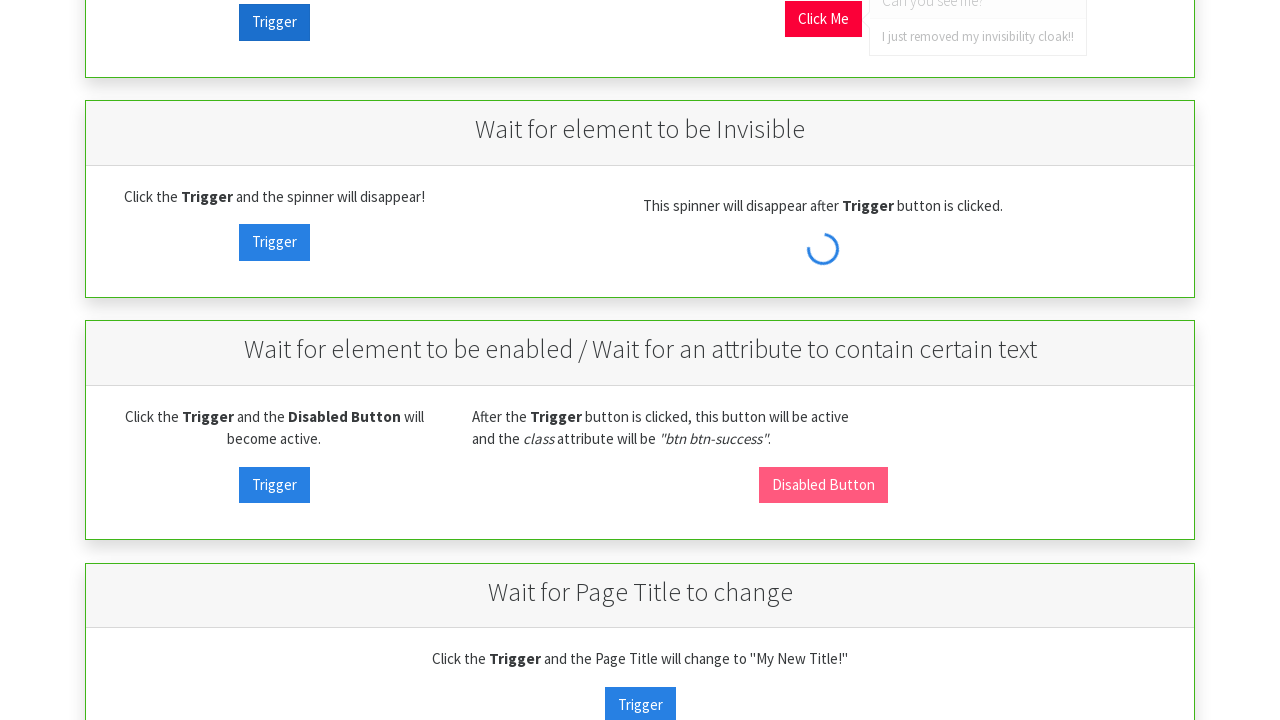

Waited for success message popover to appear
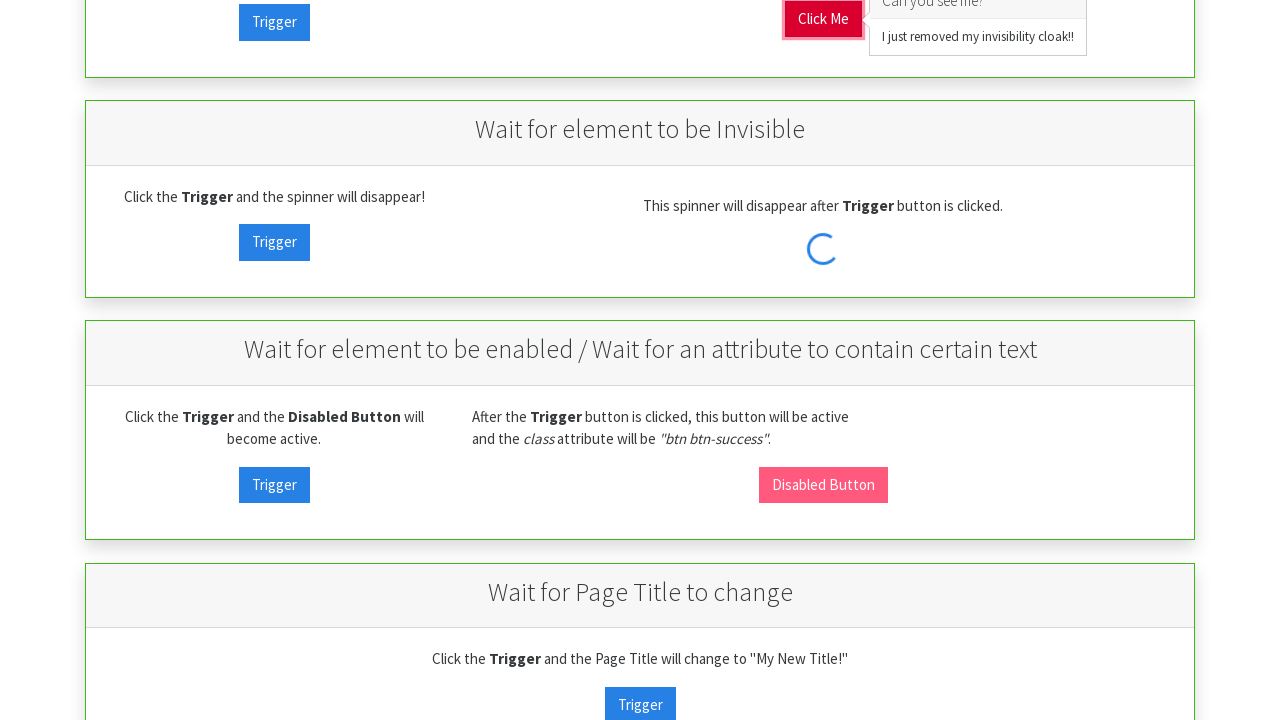

Retrieved success message text content
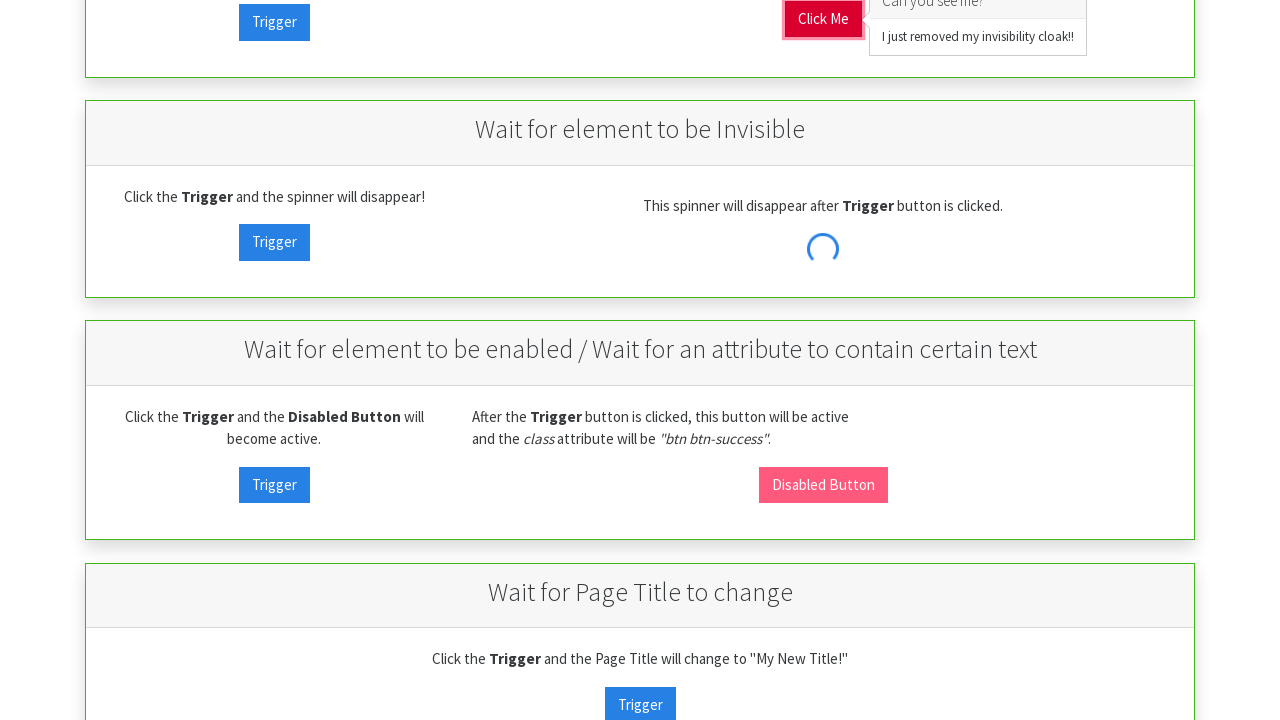

Verified success message contains expected text 'I just removed my invisibility cloak!!'
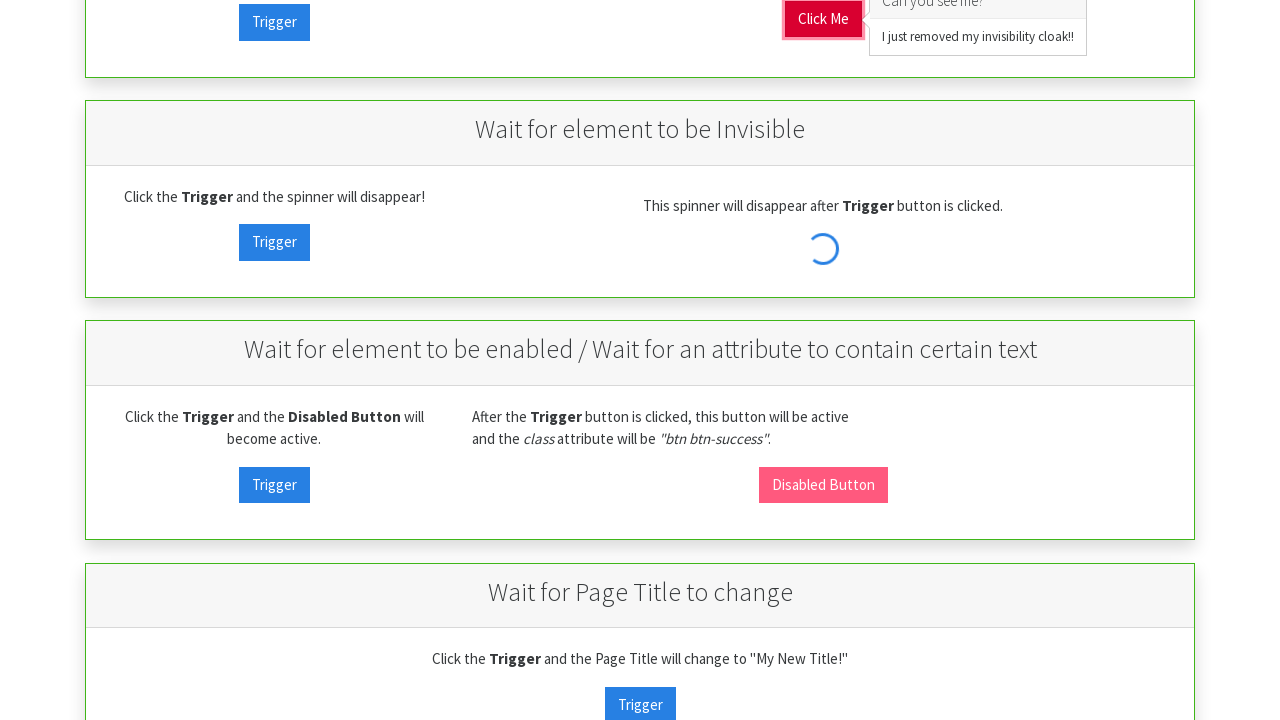

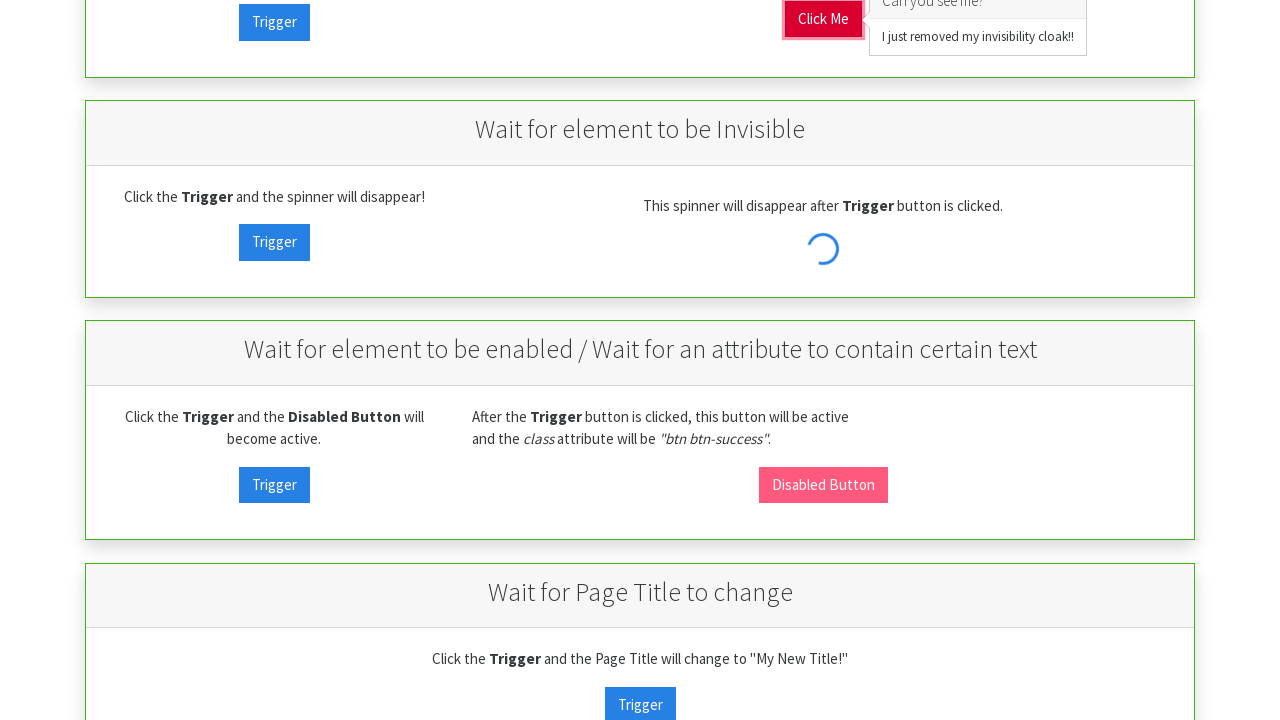